Navigates to Reverso Conjugator page for the English verb "place" and verifies the verb label element is present on the page.

Starting URL: http://conjugador.reverso.net/conjugacion-ingles-verbo-place.html

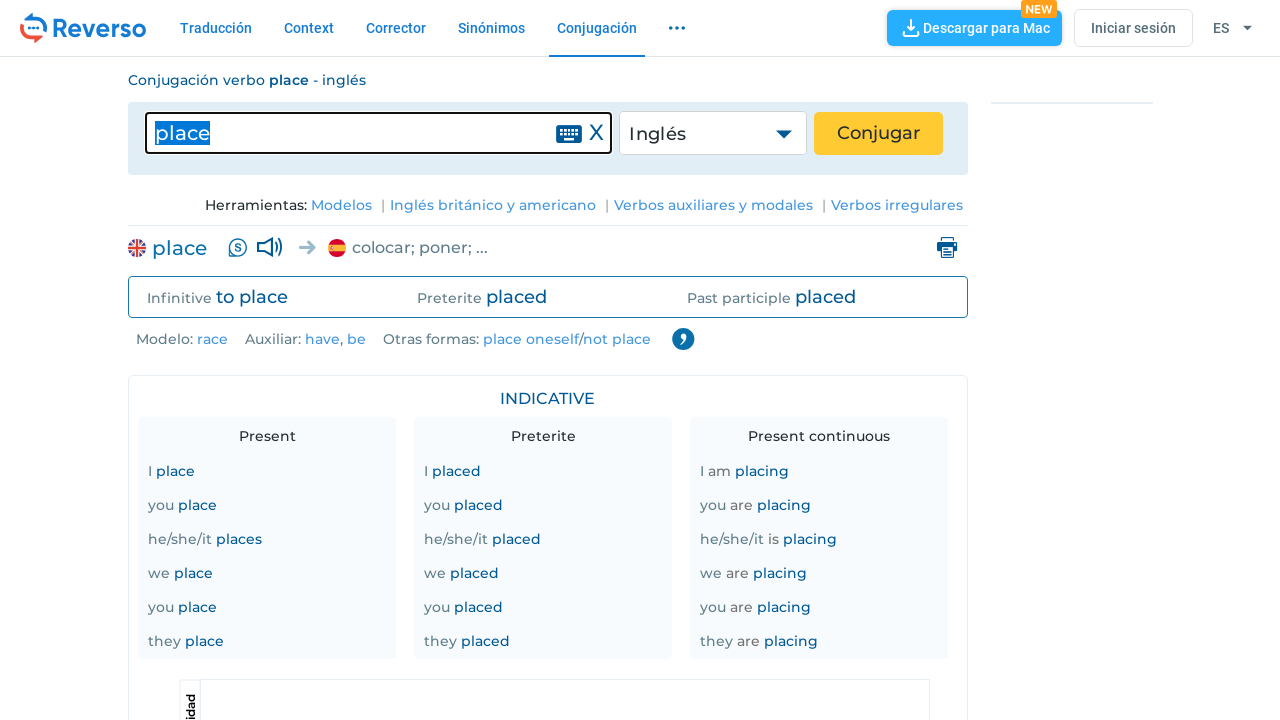

Navigated to Reverso Conjugator page for English verb 'place'
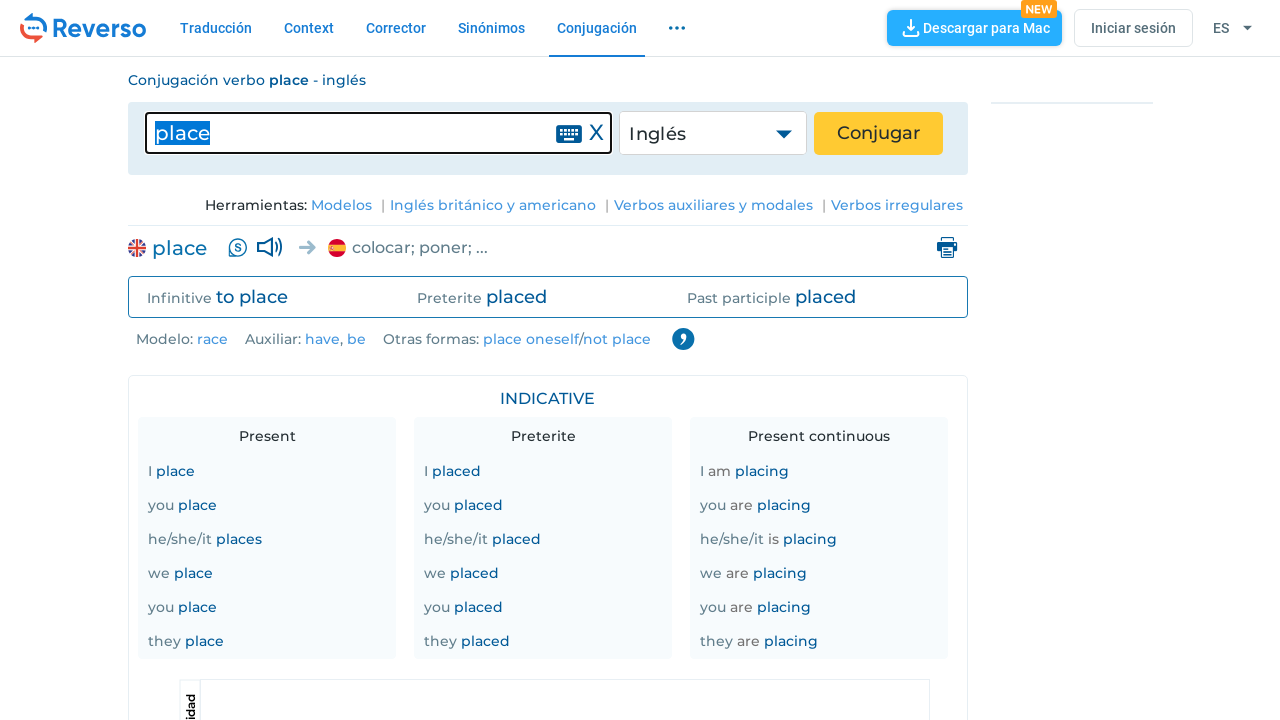

Verb label element is present on the page
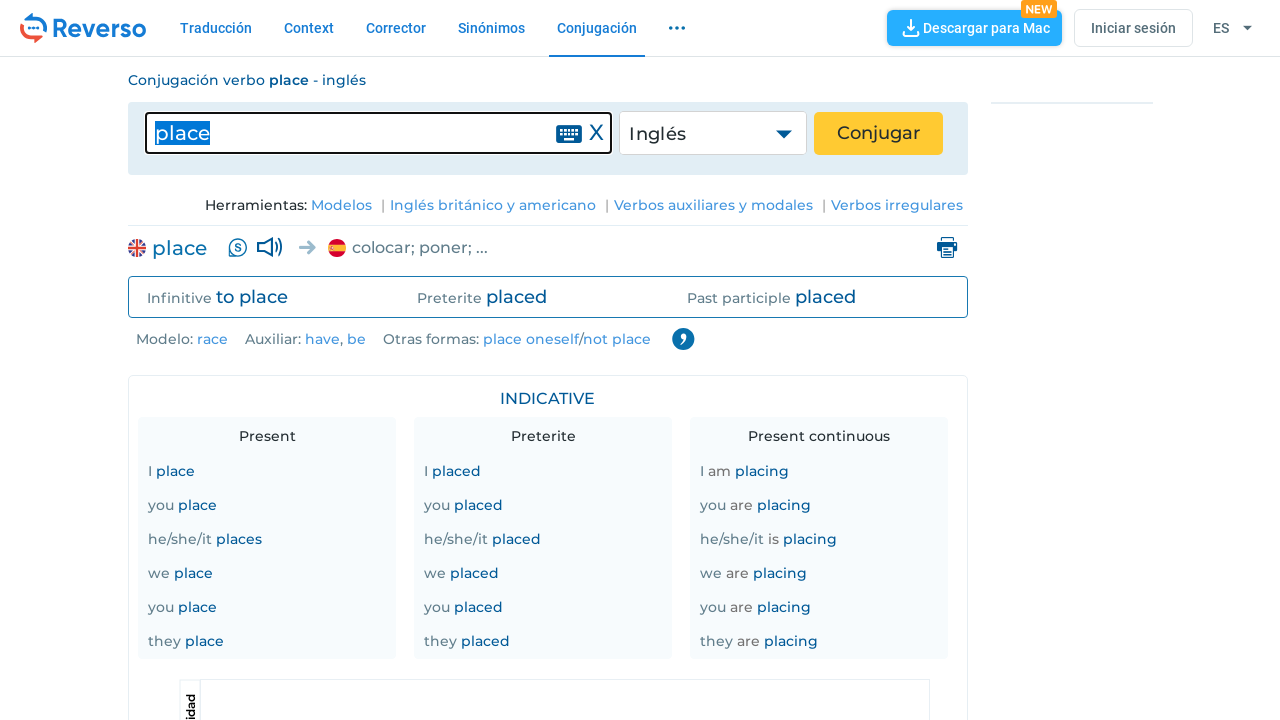

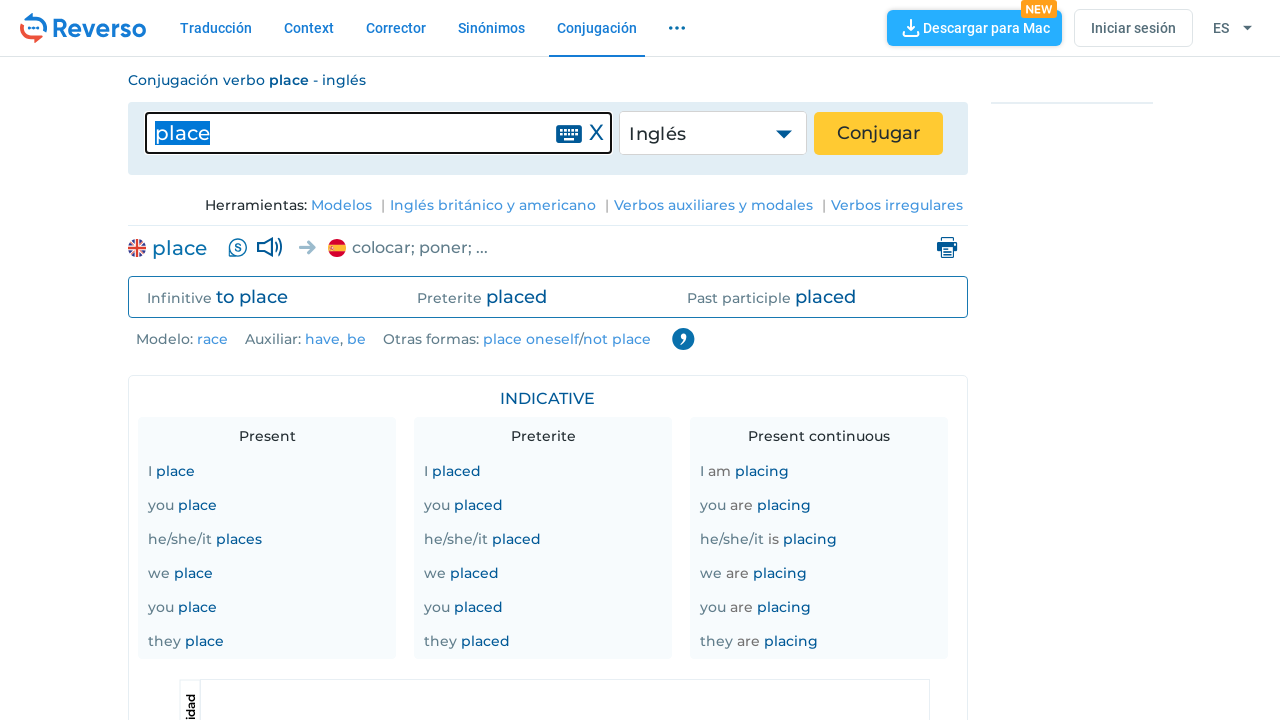